Tests the Add/Remove Elements page by clicking "Add Element" button 4 times and verifying that 4 delete buttons appear

Starting URL: https://the-internet.herokuapp.com/

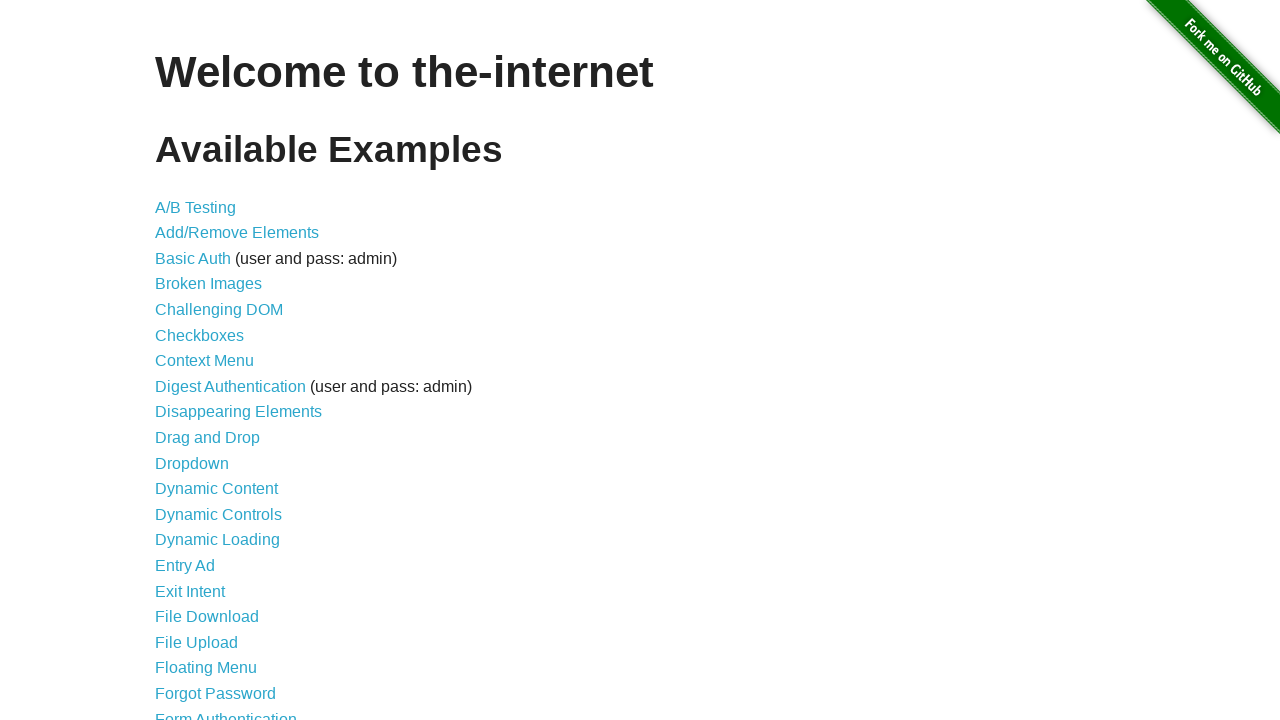

Clicked on 'Add/Remove Elements' link at (237, 233) on a:has-text('Add/Remove Elements')
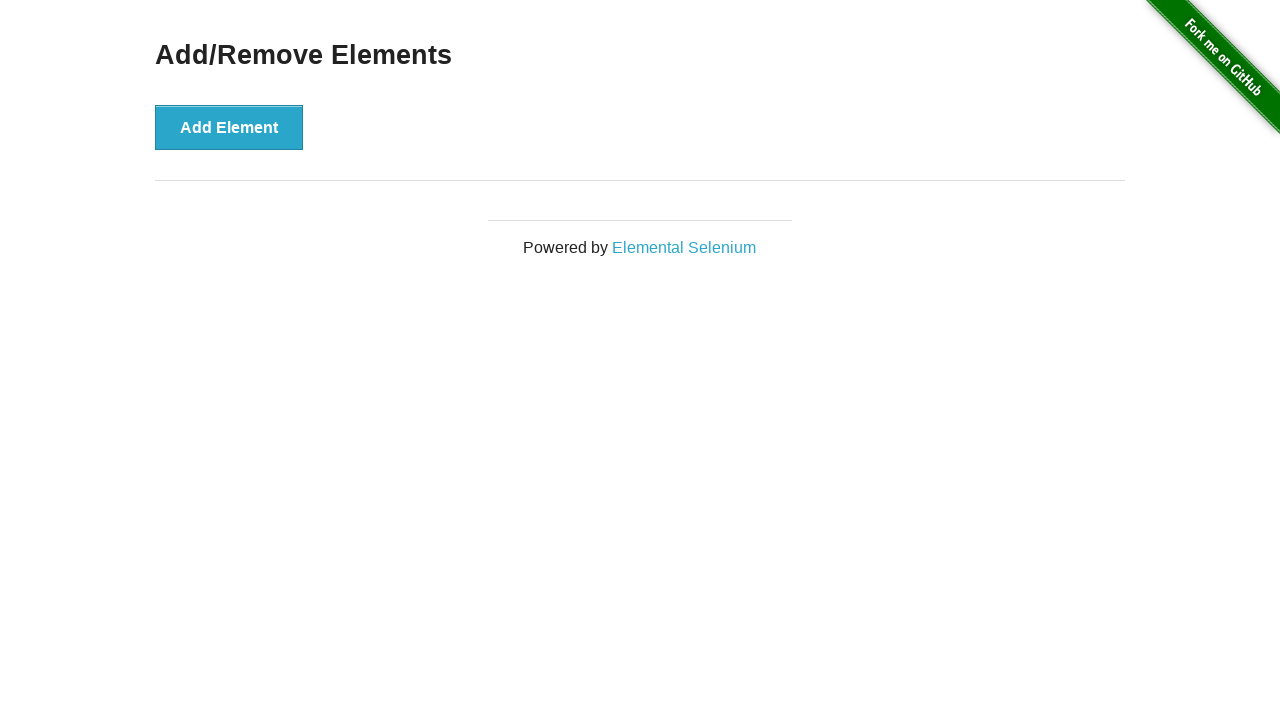

Waited for 'Add Element' button to appear
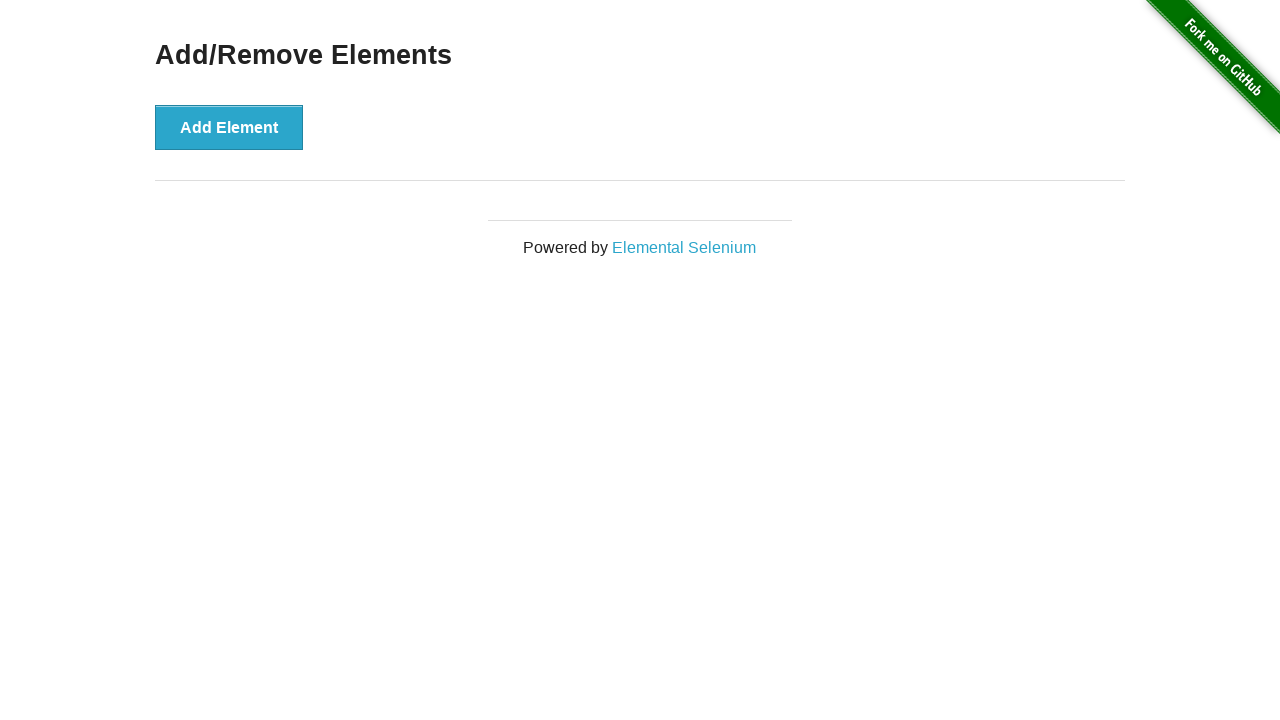

Clicked 'Add Element' button (click 1 of 4) at (229, 127) on button:has-text('Add Element')
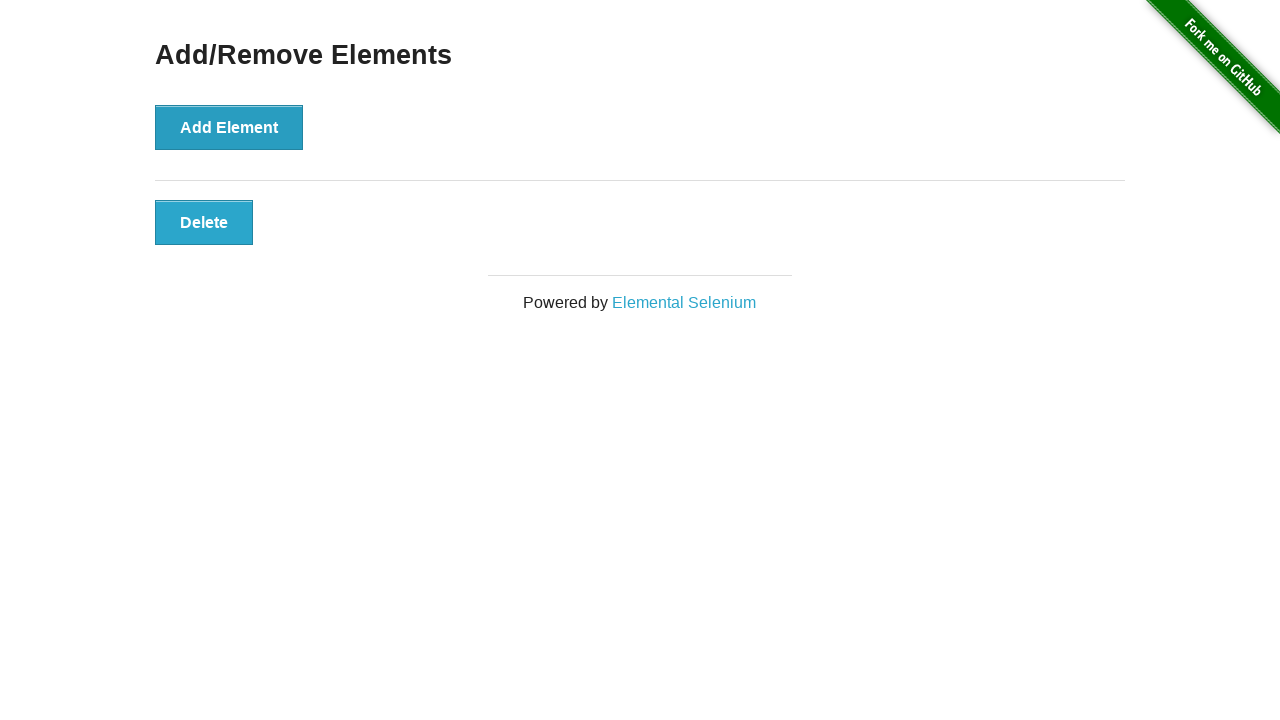

Clicked 'Add Element' button (click 2 of 4) at (229, 127) on button:has-text('Add Element')
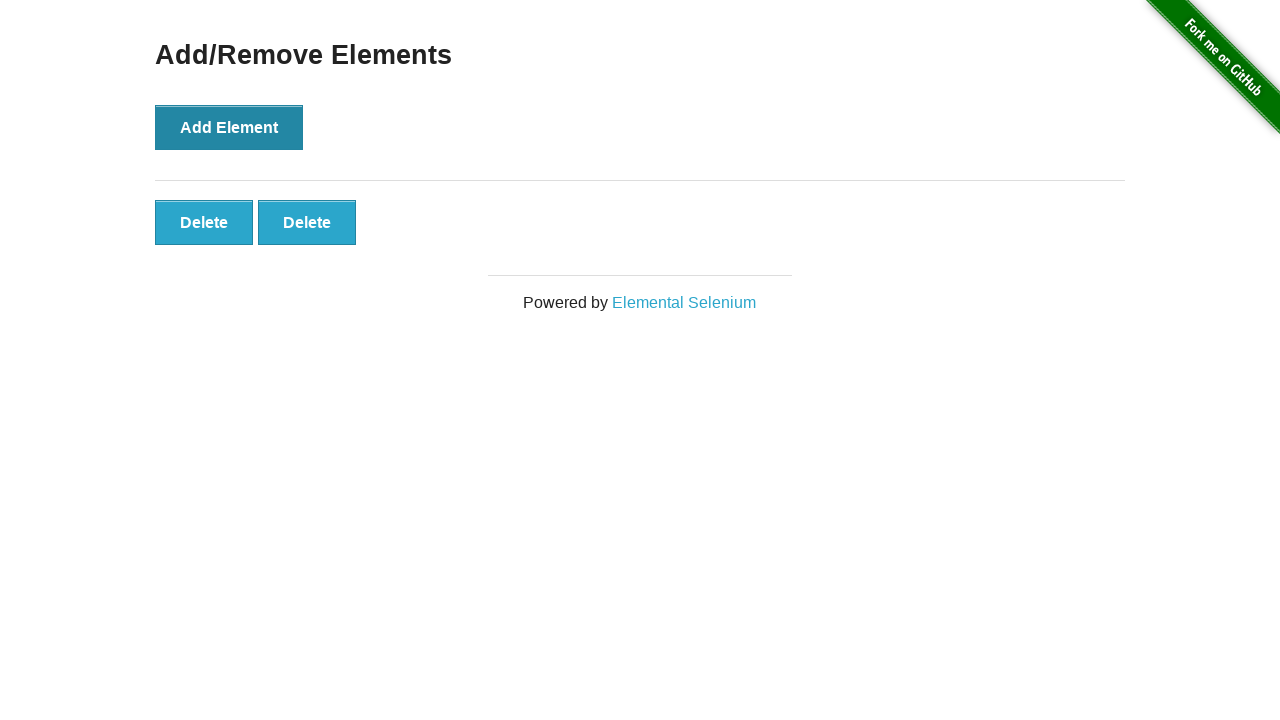

Clicked 'Add Element' button (click 3 of 4) at (229, 127) on button:has-text('Add Element')
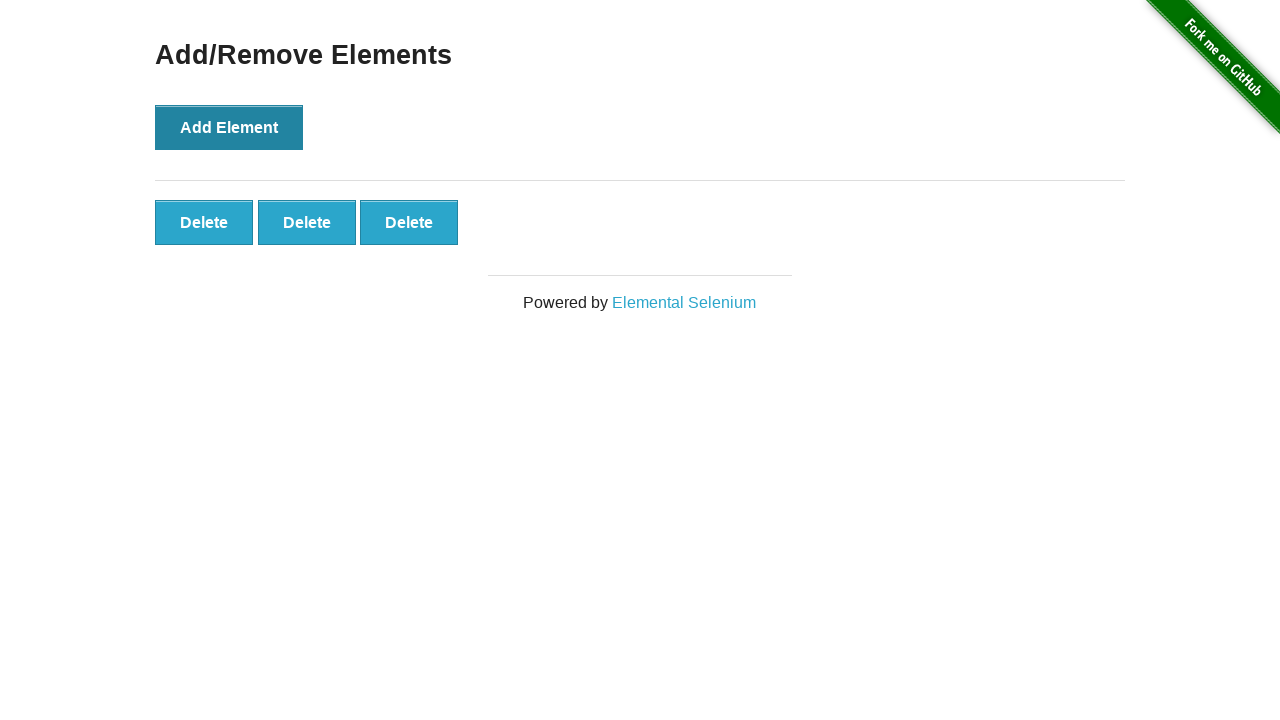

Clicked 'Add Element' button (click 4 of 4) at (229, 127) on button:has-text('Add Element')
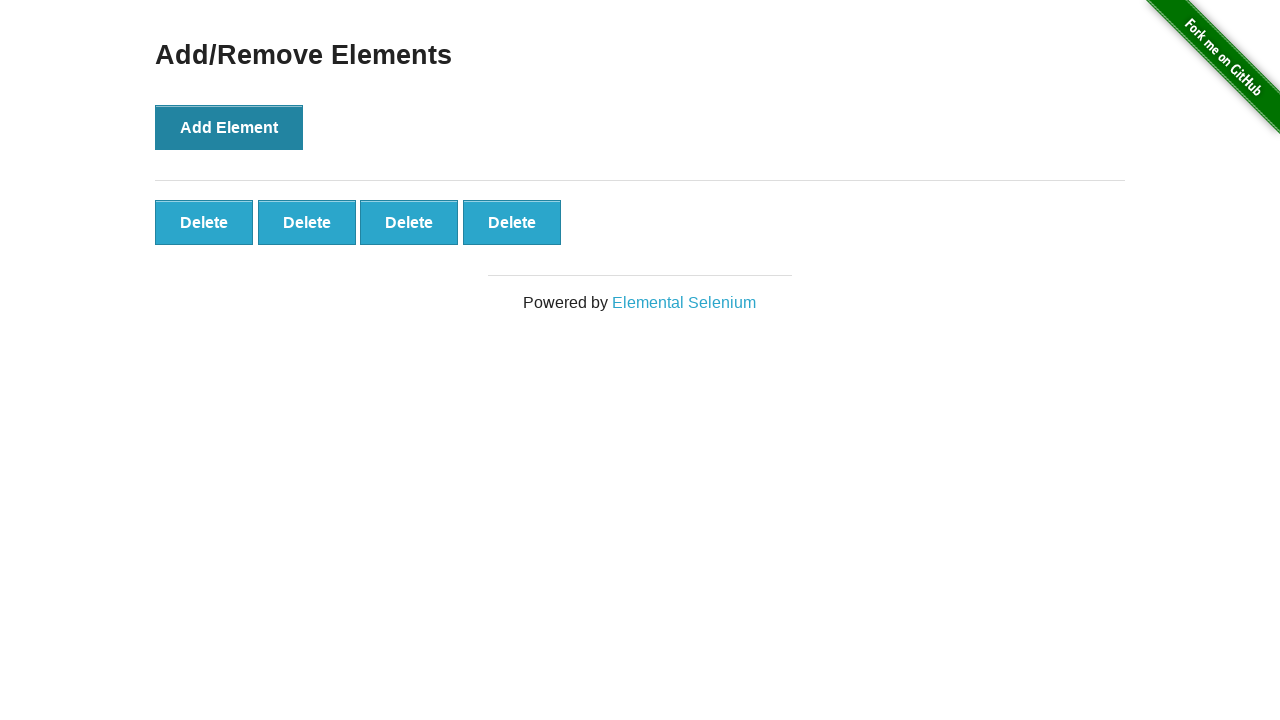

Waited for delete buttons to appear
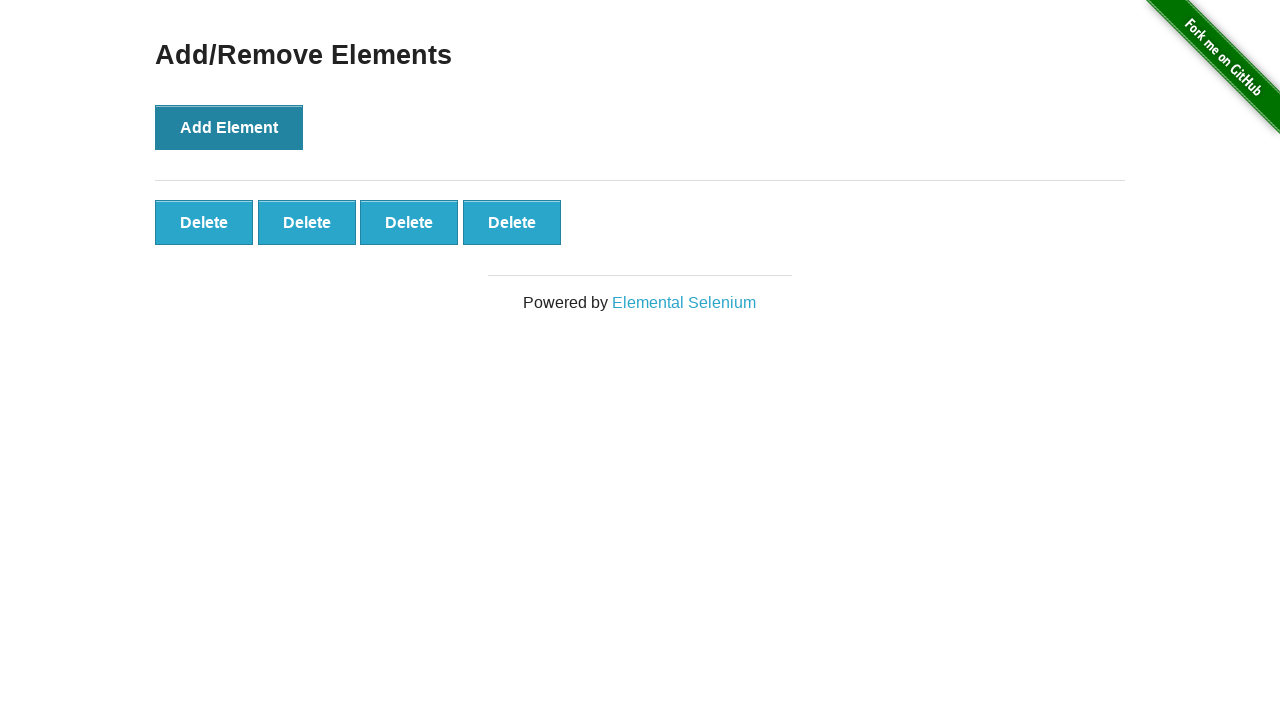

Located all delete buttons
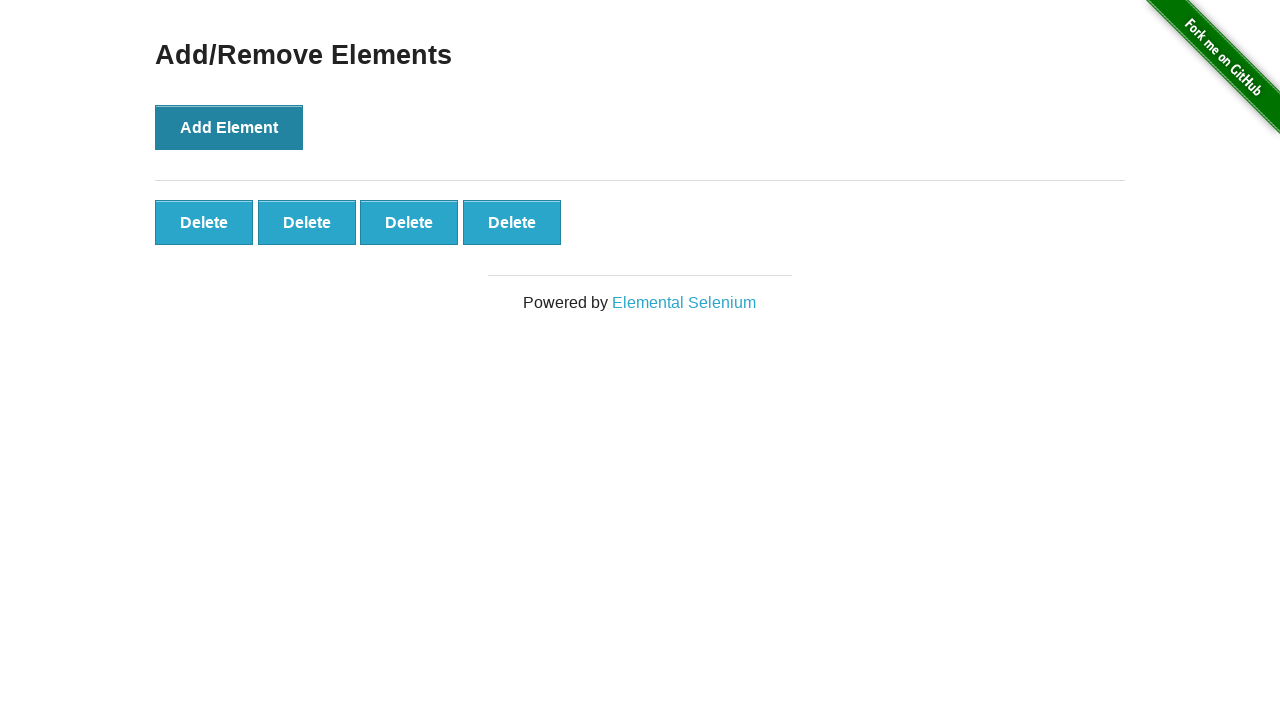

Verified that exactly 4 delete buttons are present
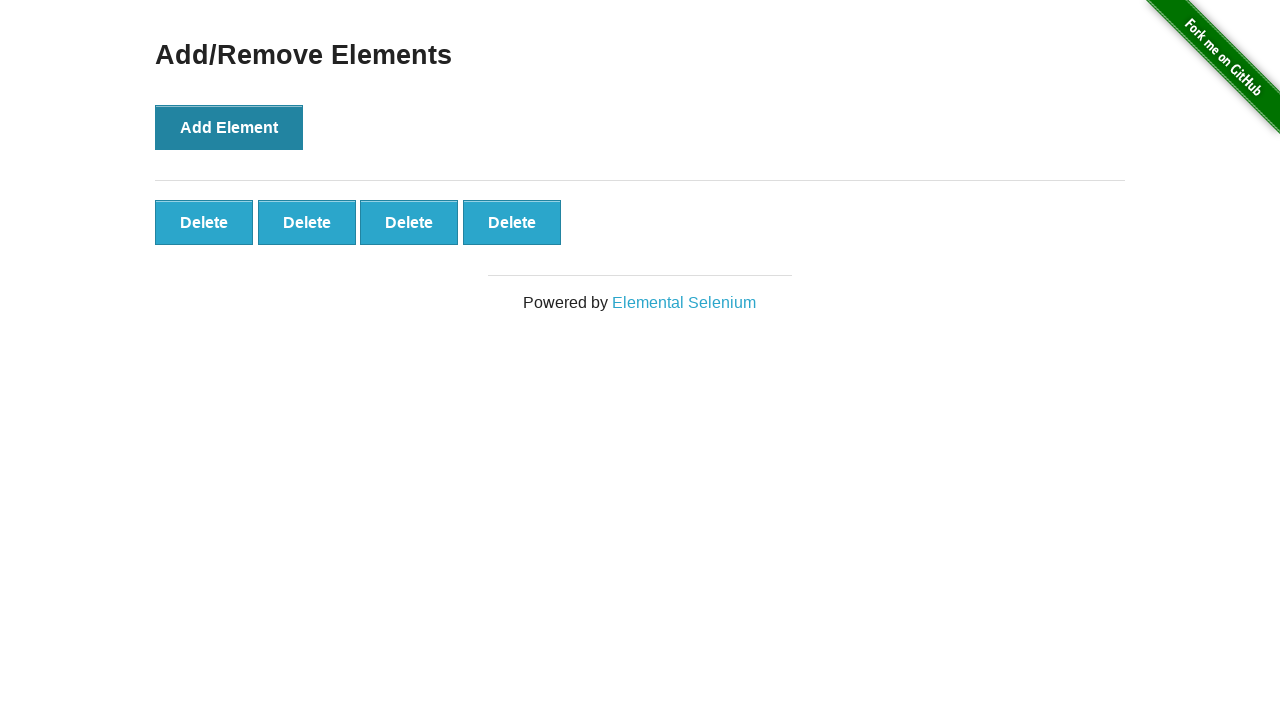

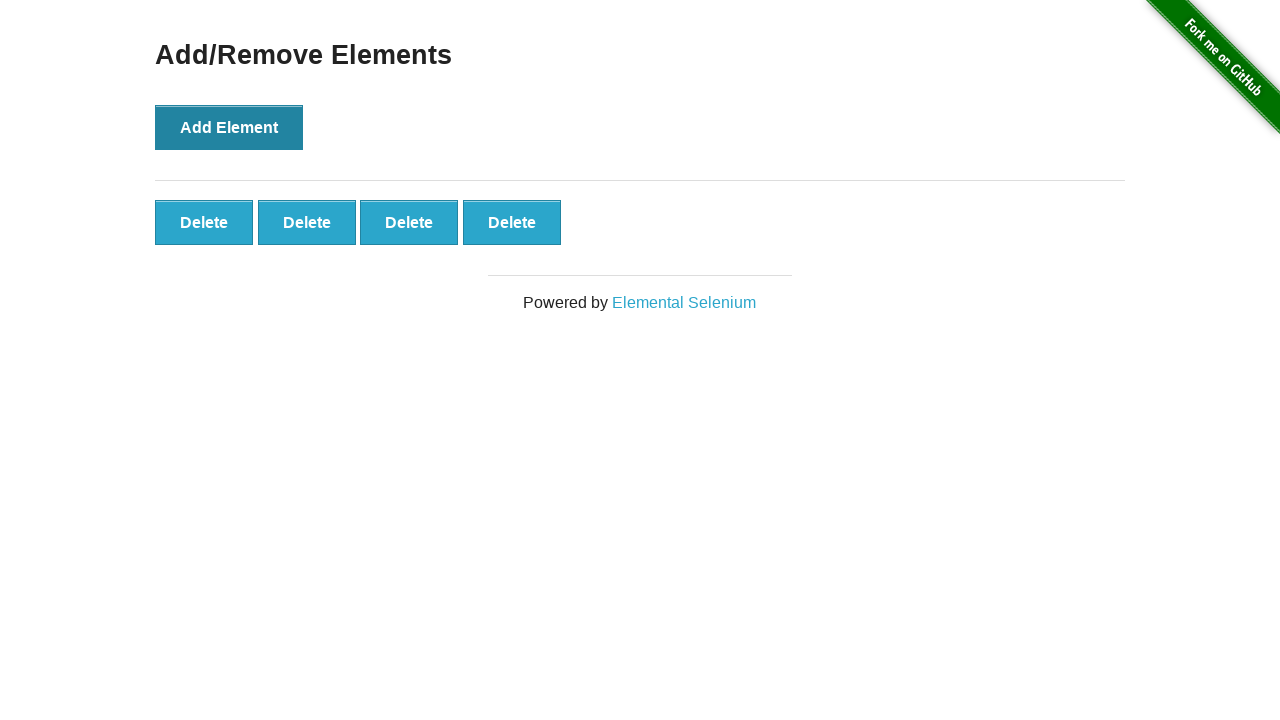